Tests finding specific cell data in a web table by locating a cell containing specific text

Starting URL: https://rahulshettyacademy.com/AutomationPractice/

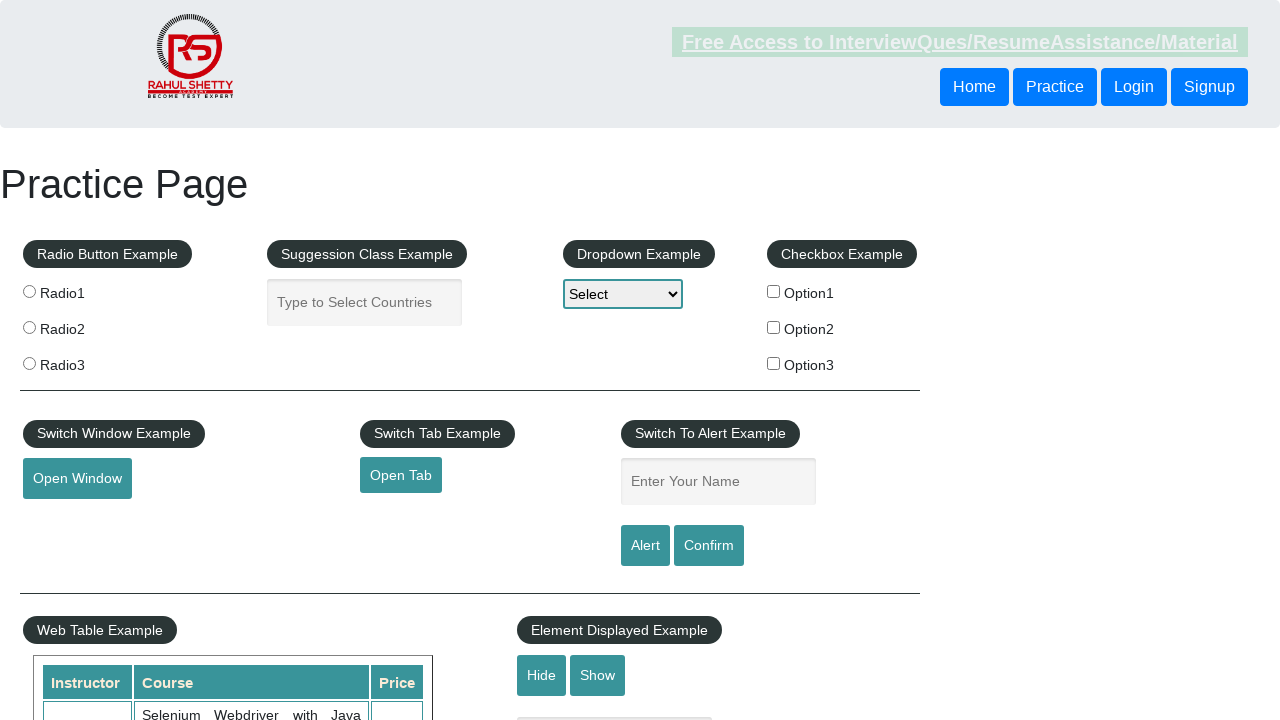

Located cell in product table containing 'Selenium Automation' text
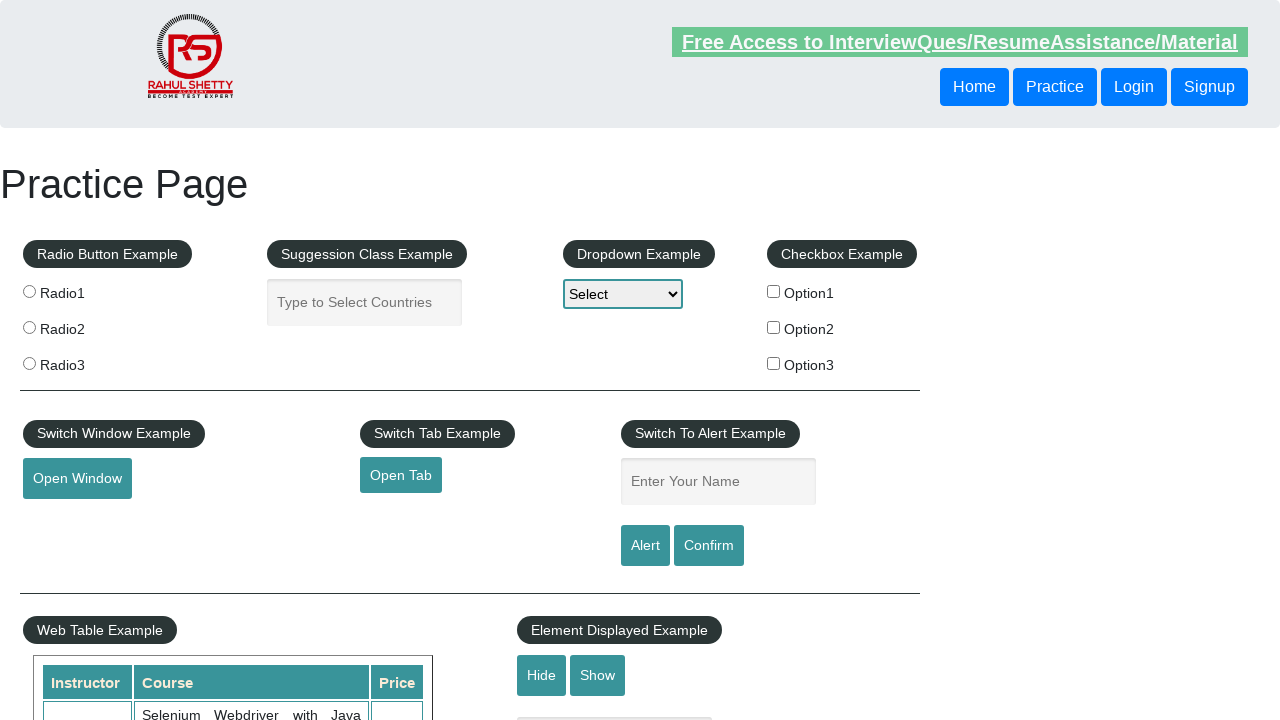

Verified cell with 'Selenium Automation' text is visible and loaded
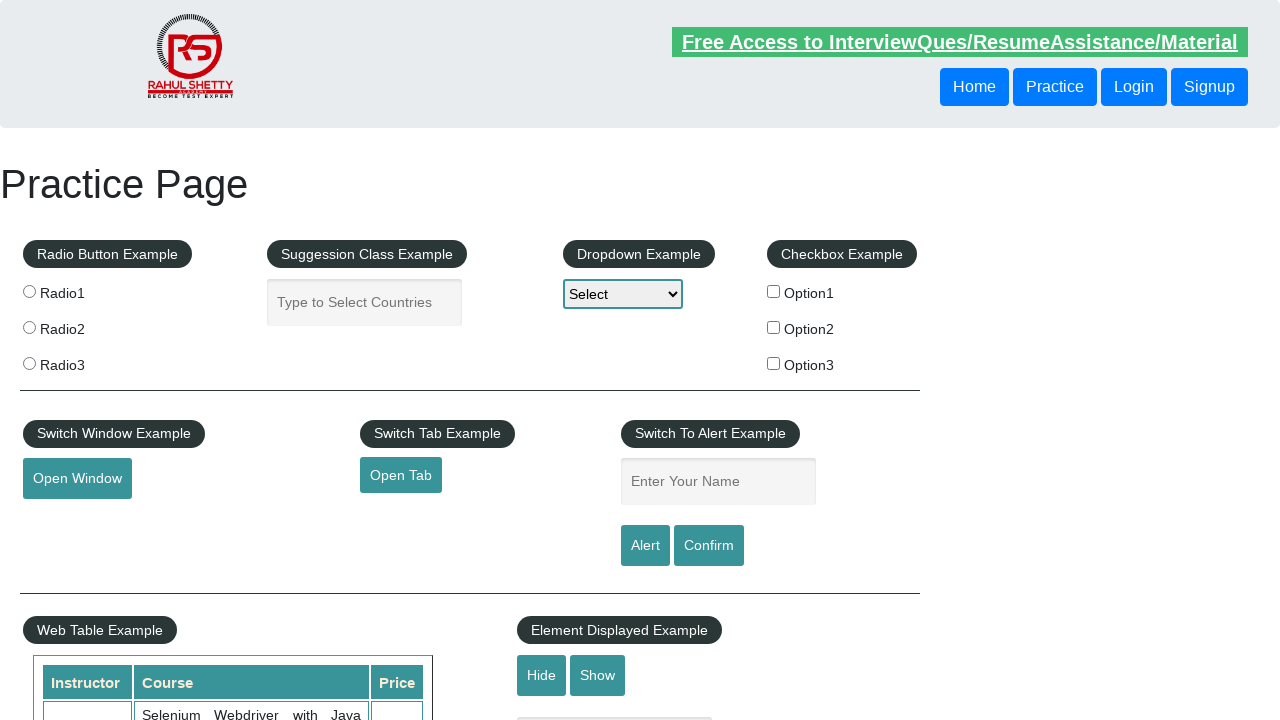

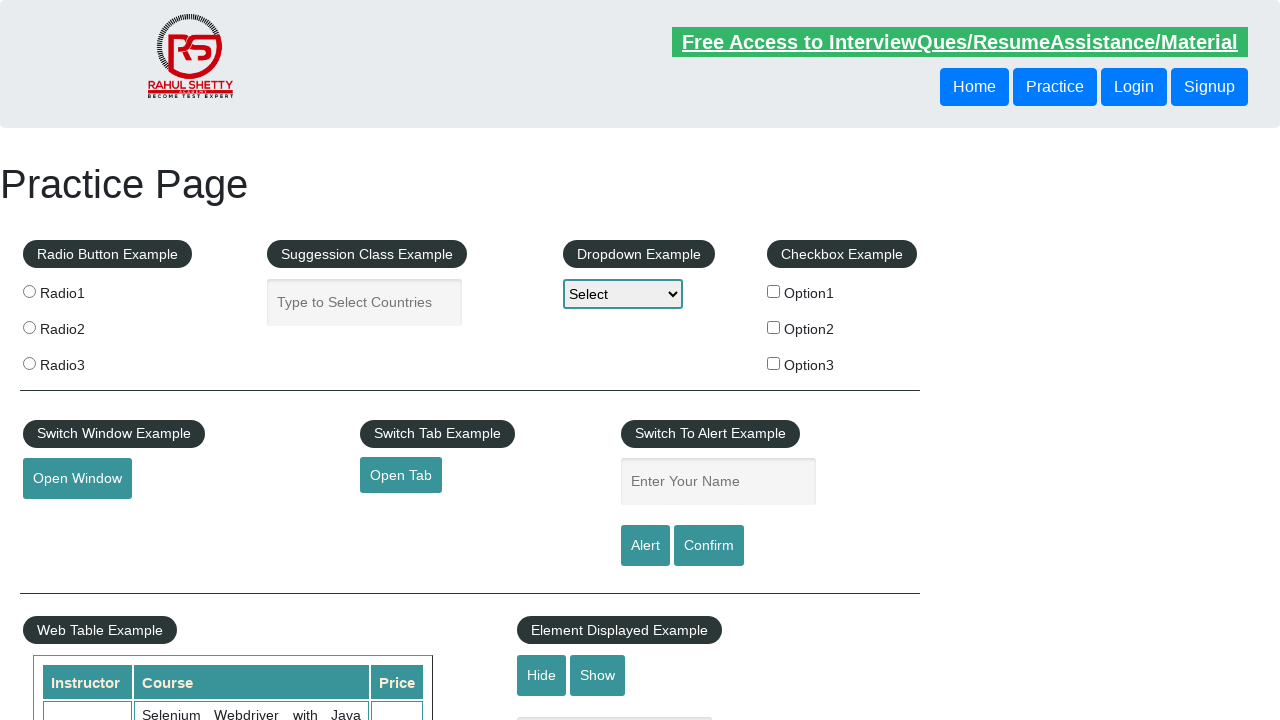